Tests click and hold selection functionality by selecting multiple items from 1 to 4 in a selectable list

Starting URL: https://automationfc.github.io/jquery-selectable/

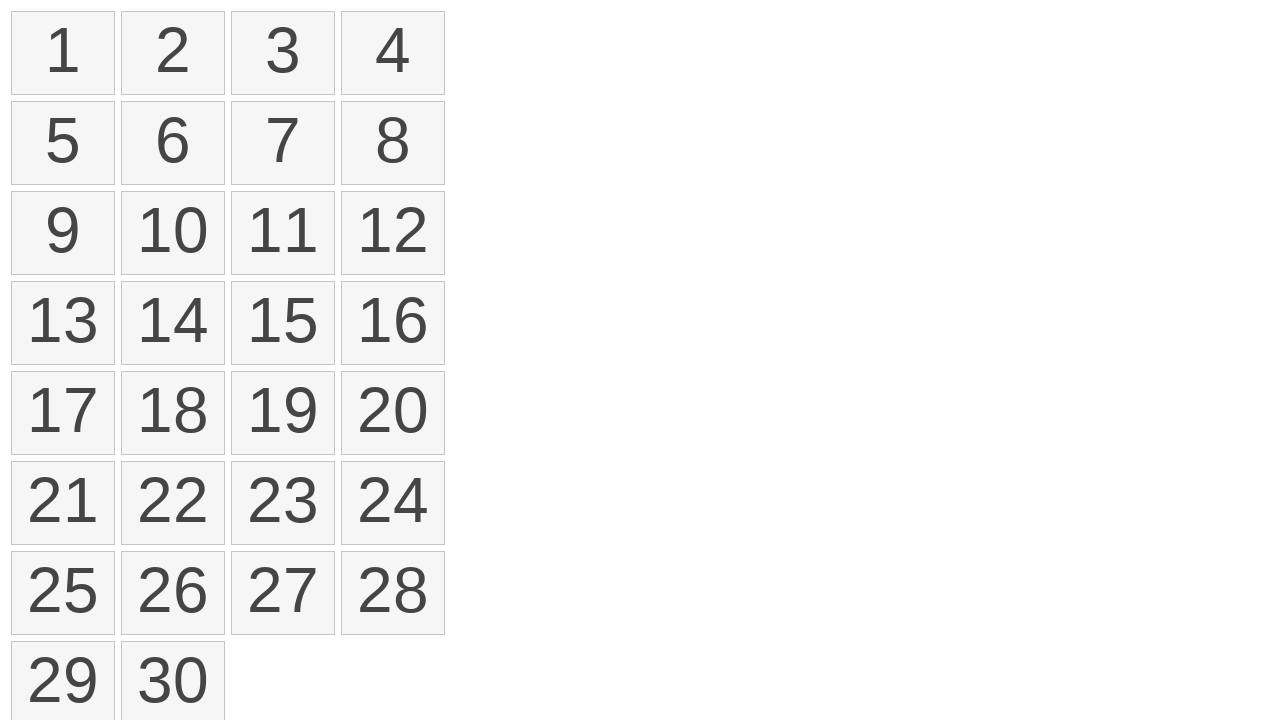

Located first item (1) in the selectable list
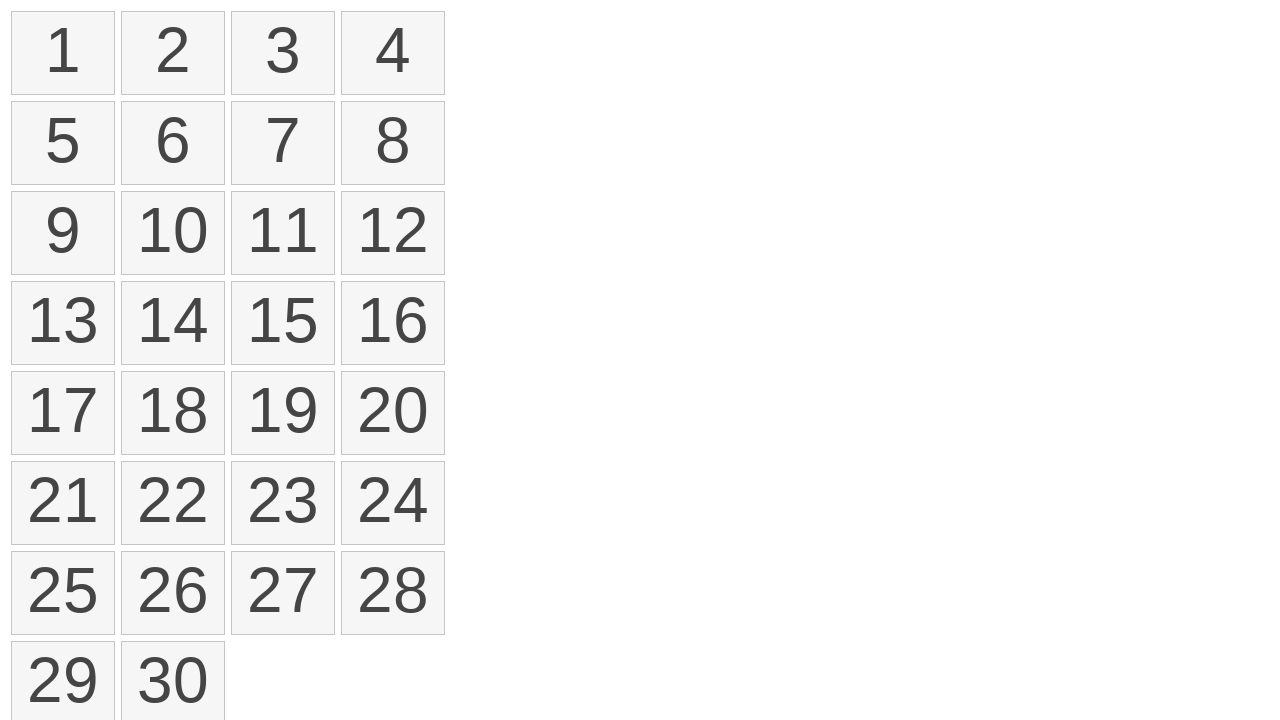

Located fourth item (4) in the selectable list
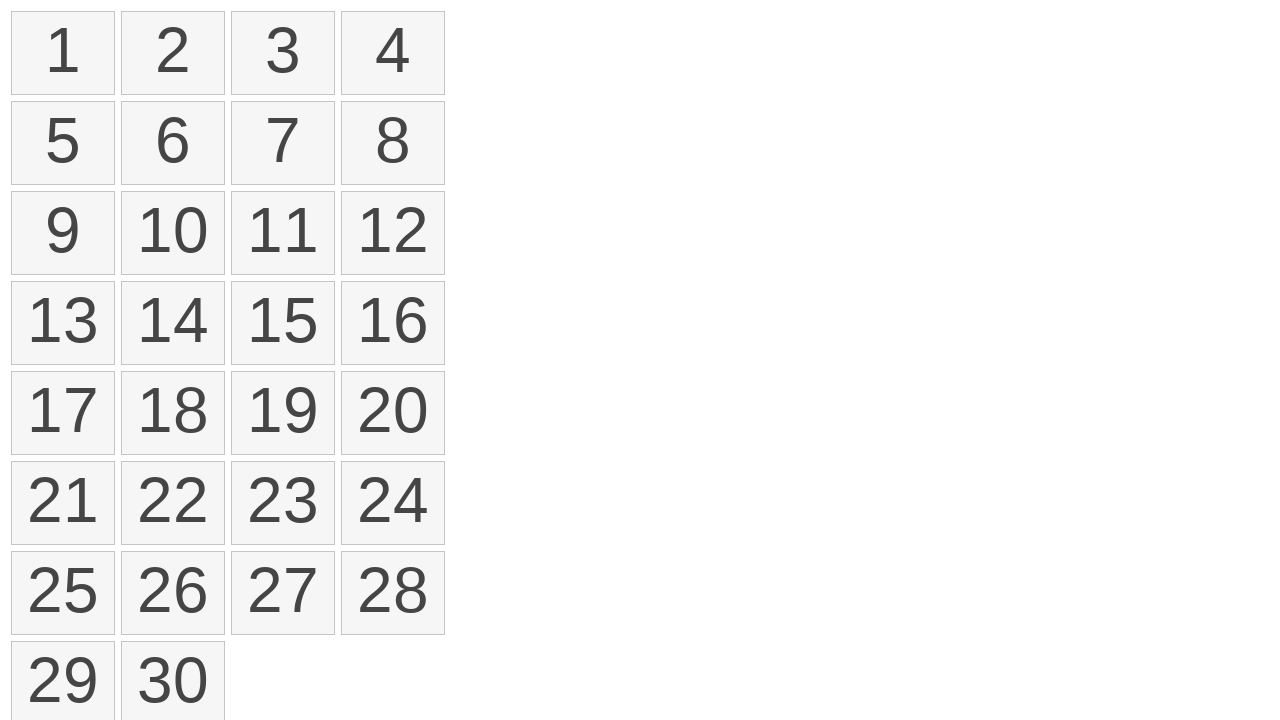

Moved mouse to first item (1) position at (16, 16)
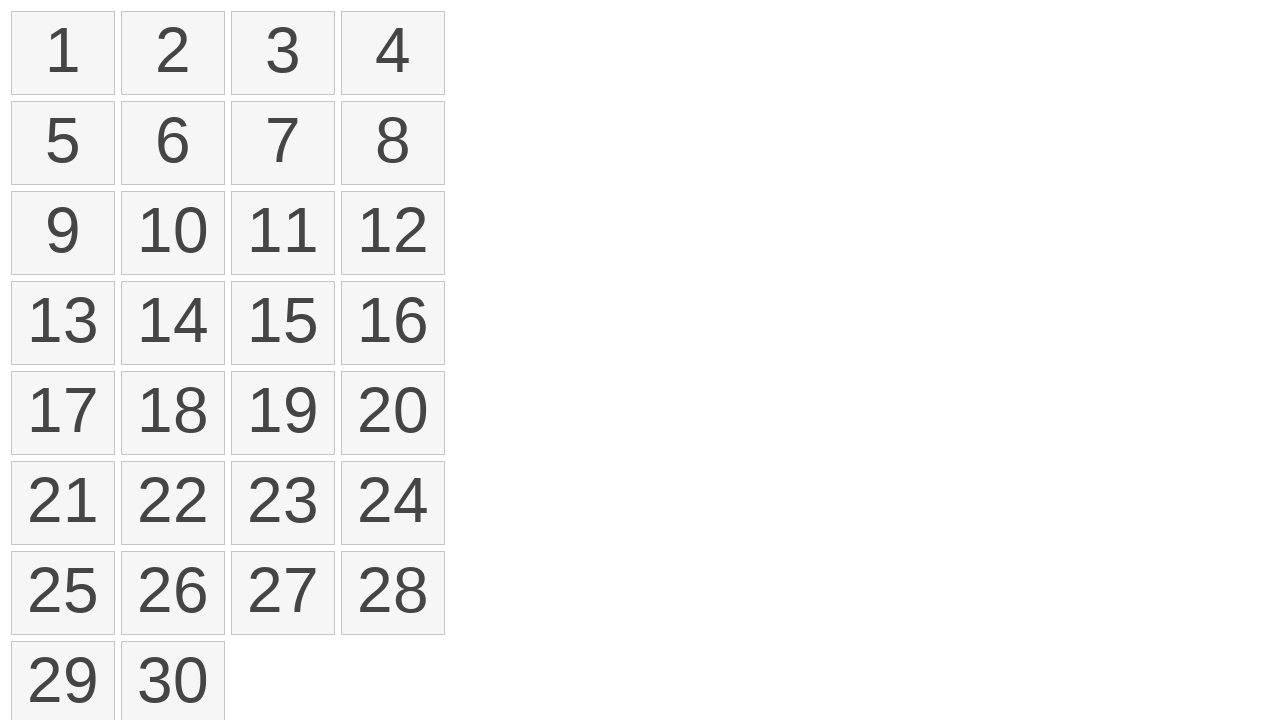

Pressed and held mouse button down on first item at (16, 16)
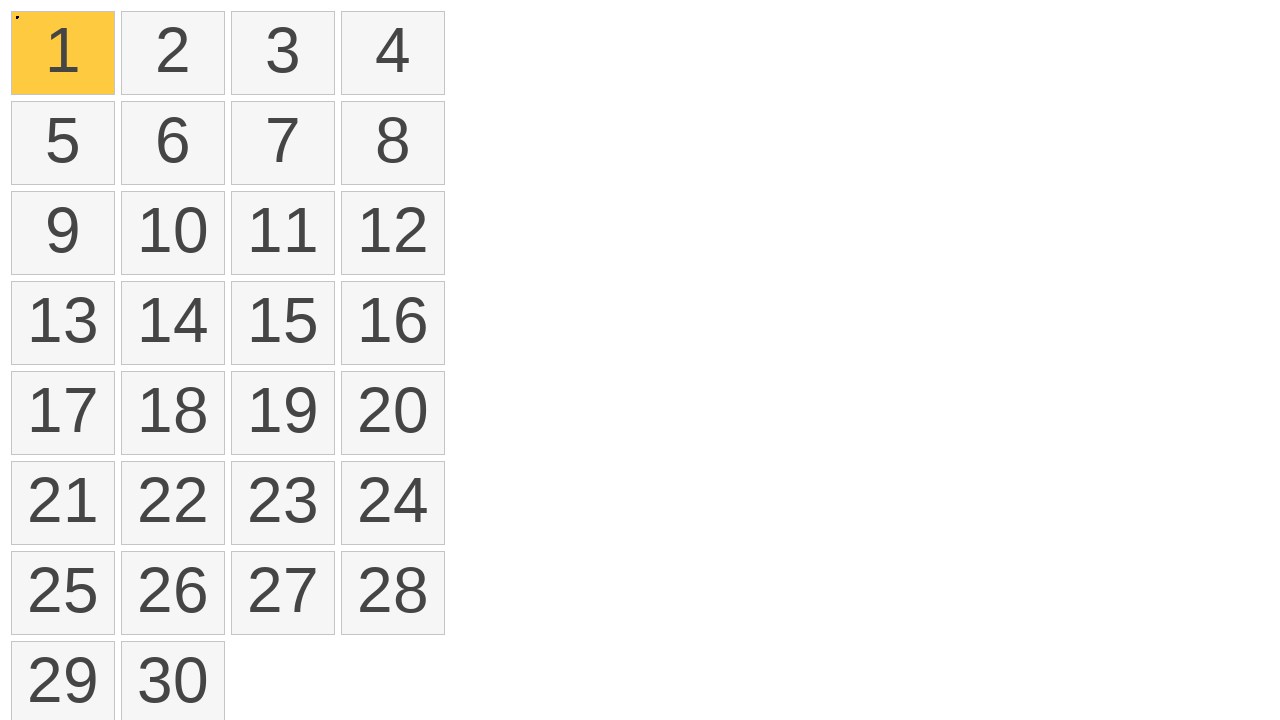

Dragged mouse from item 1 to item 4 while holding button at (346, 16)
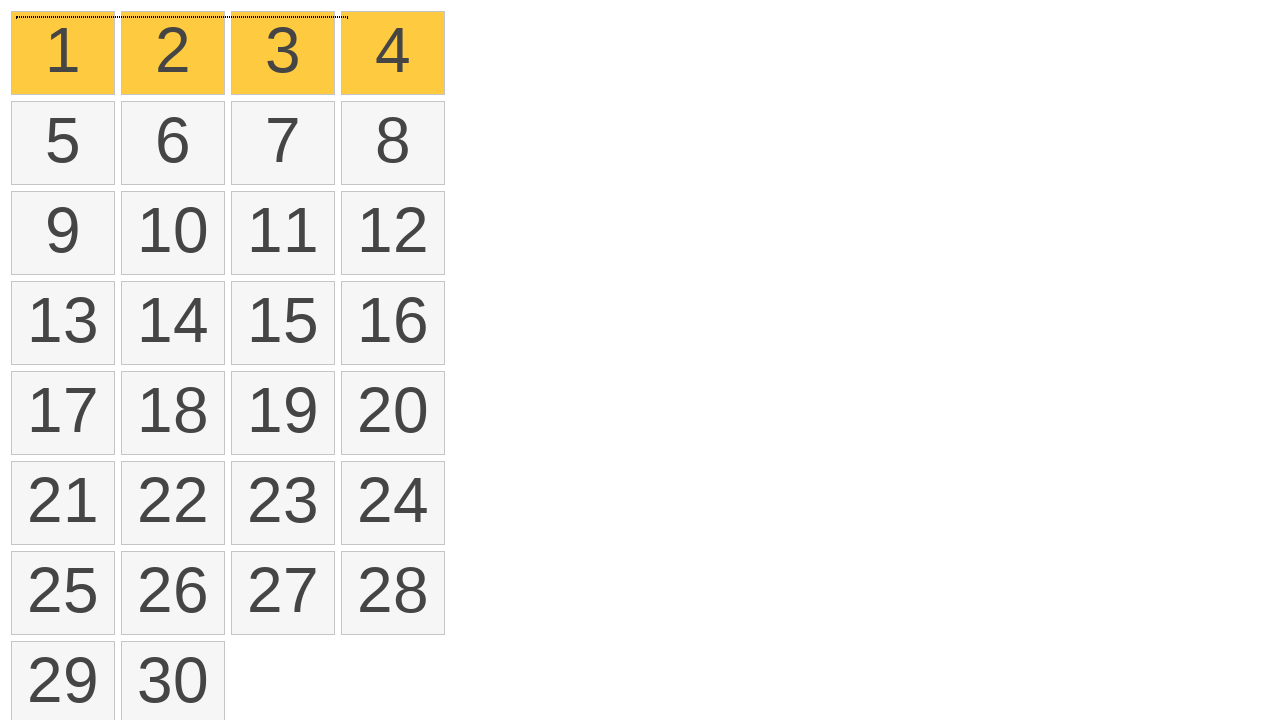

Released mouse button to complete click and hold selection at (346, 16)
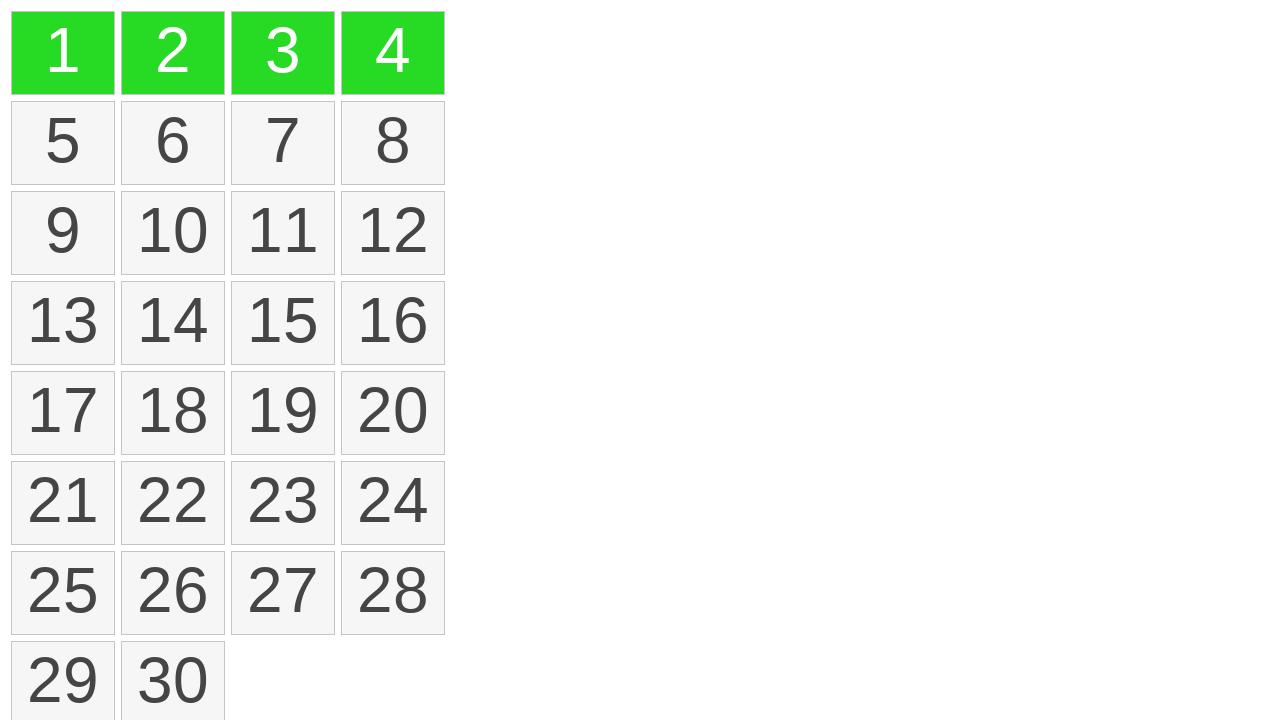

Verified item 1 is selected (has ui-selected class)
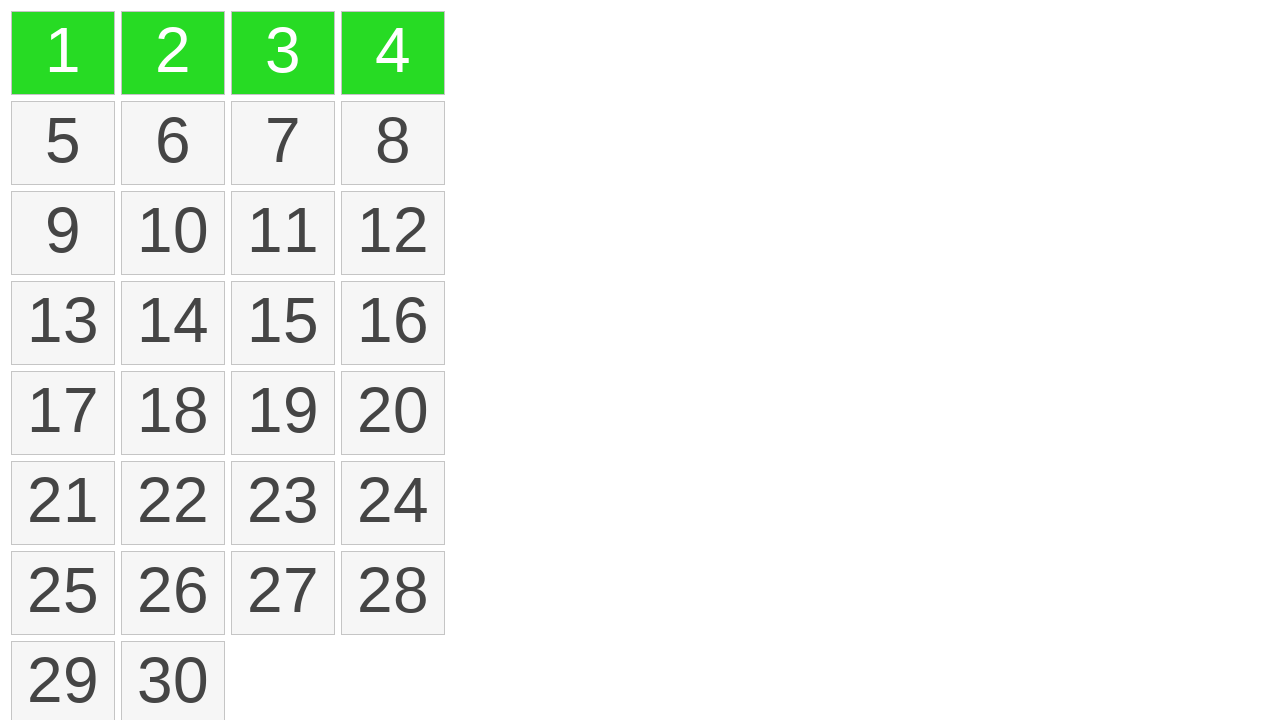

Verified item 2 is selected (has ui-selected class)
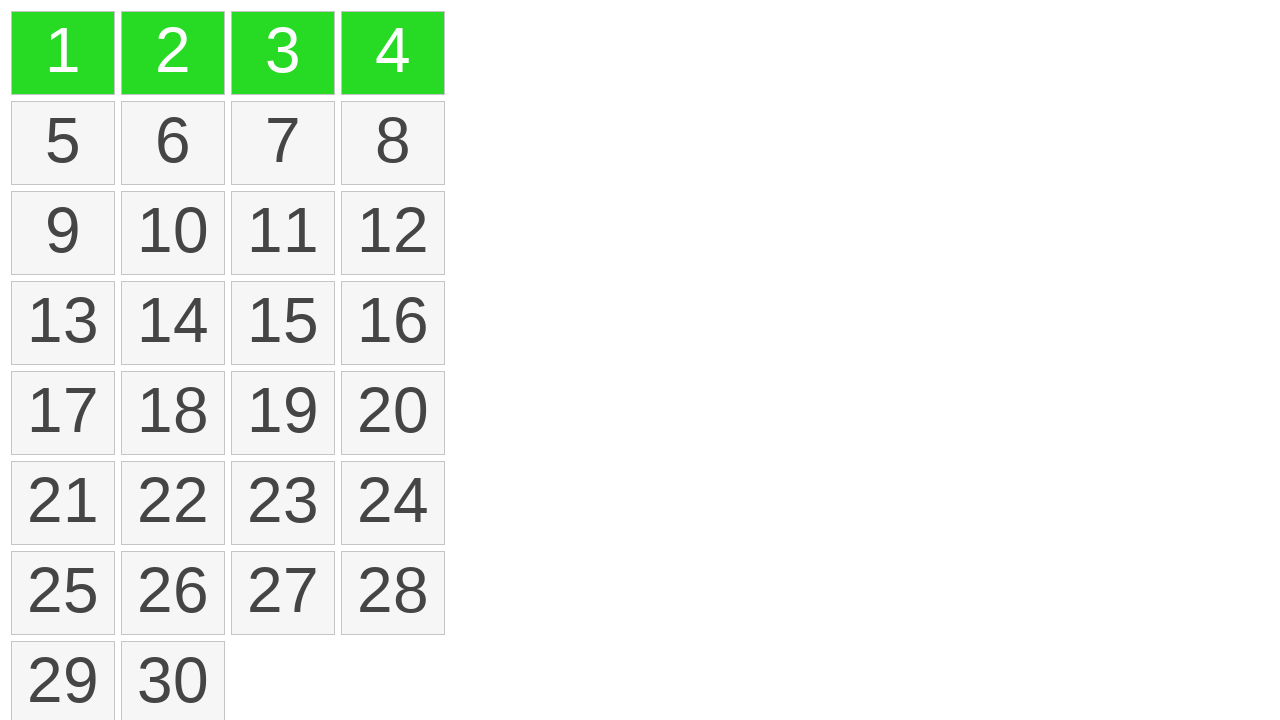

Verified item 3 is selected (has ui-selected class)
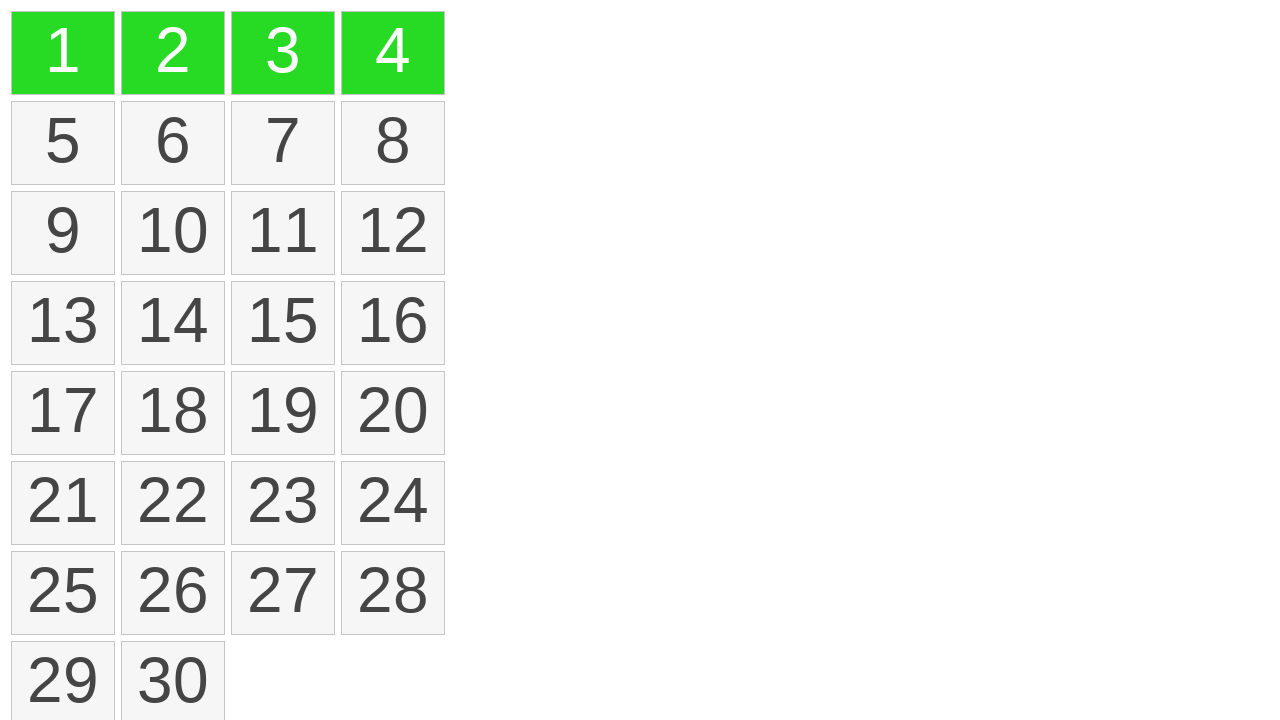

Verified item 4 is selected (has ui-selected class)
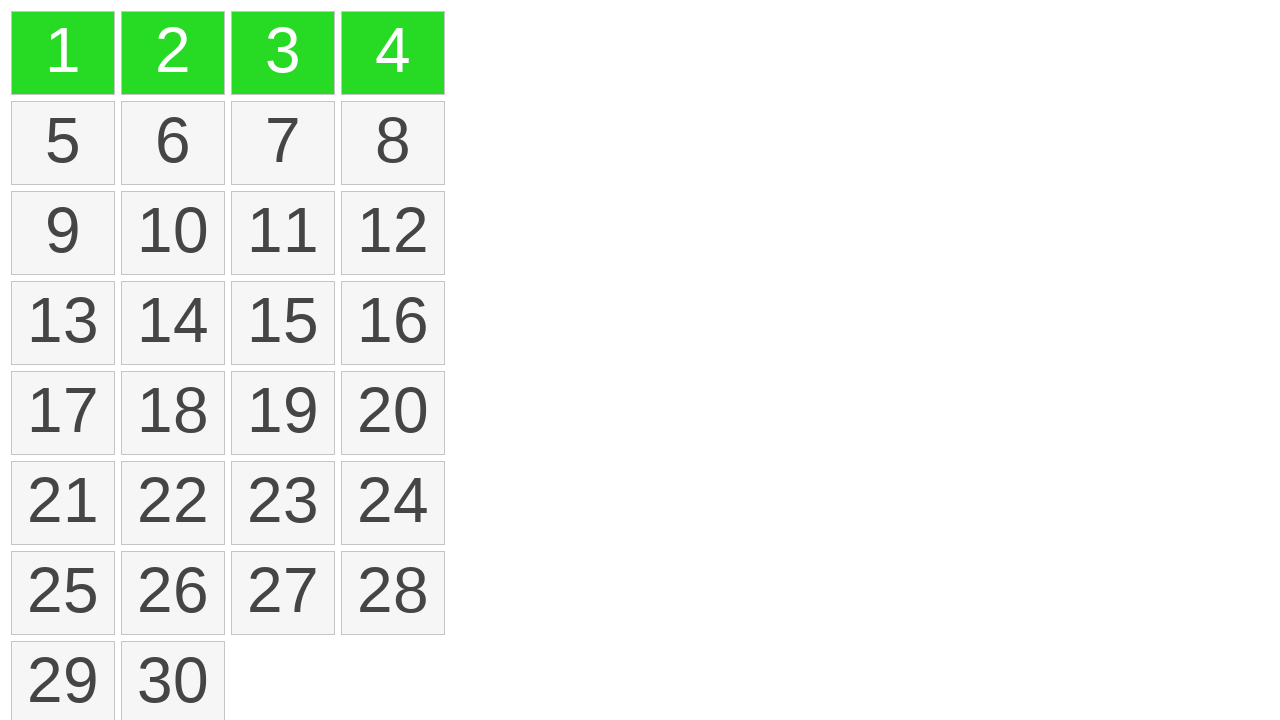

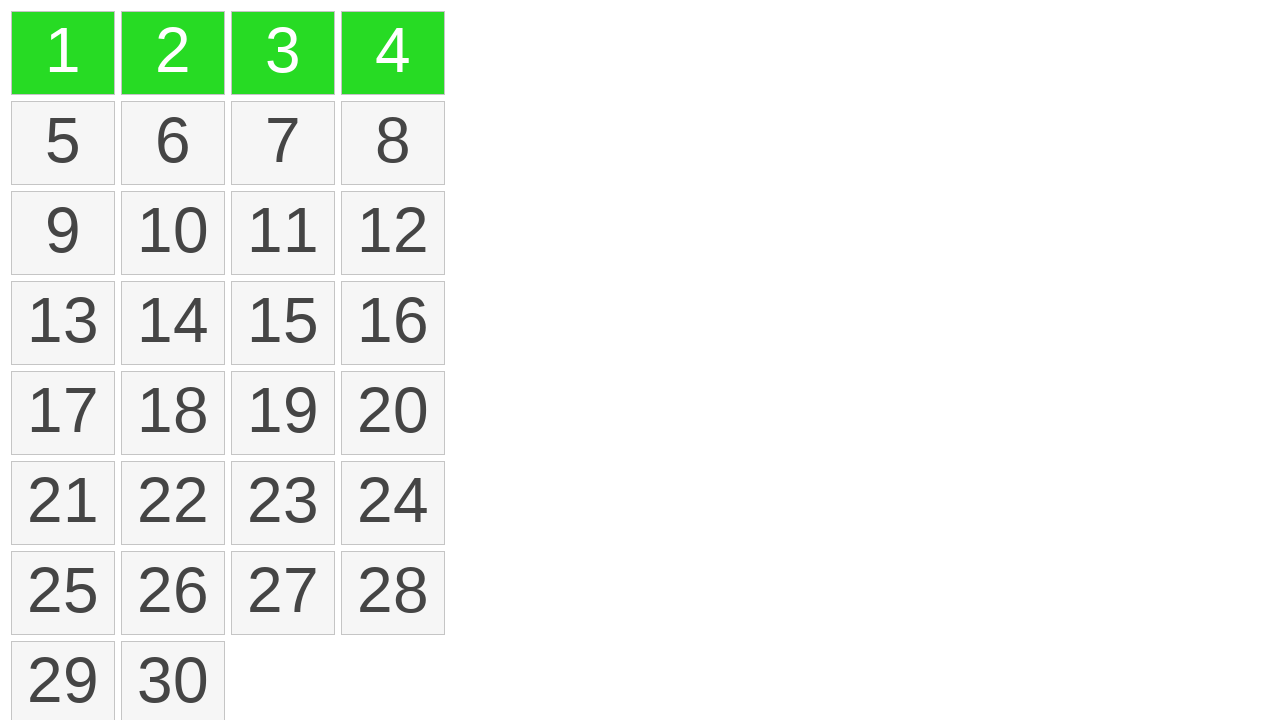